Tests file download functionality by navigating to a download page and clicking on a download link to trigger a file download.

Starting URL: http://the-internet.herokuapp.com/download

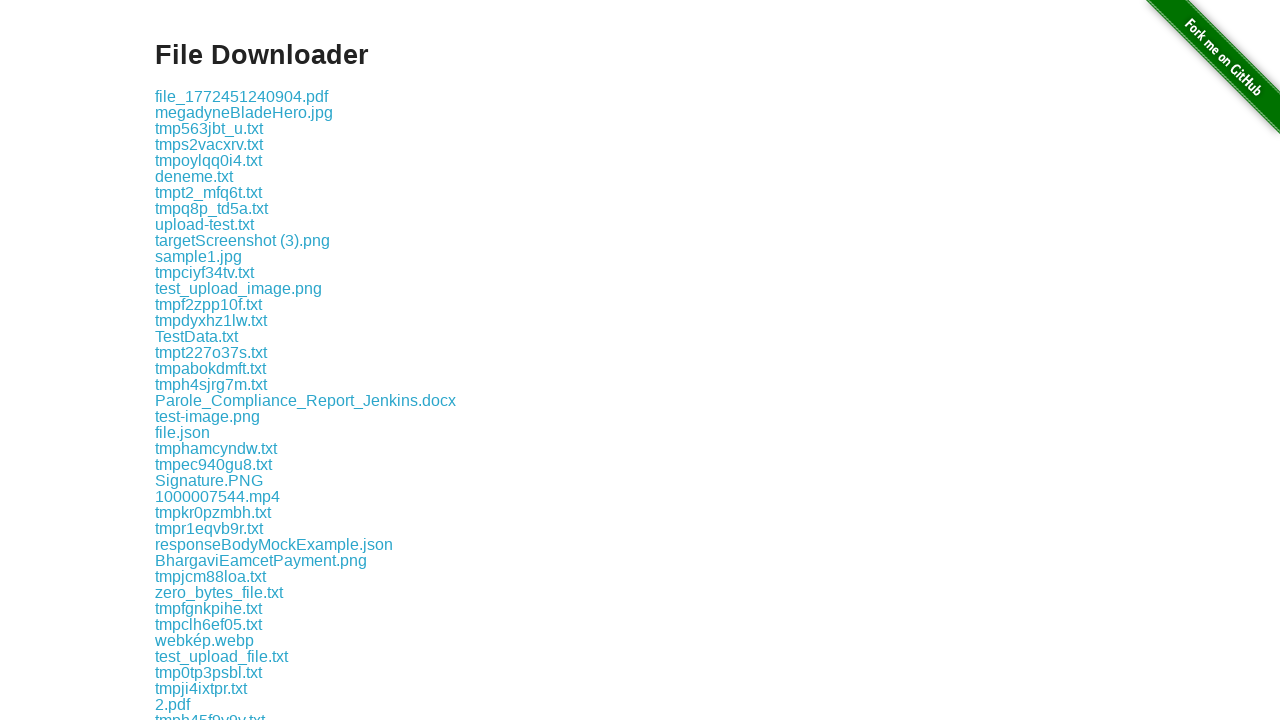

Clicked the first download link on the page at (242, 96) on .example a
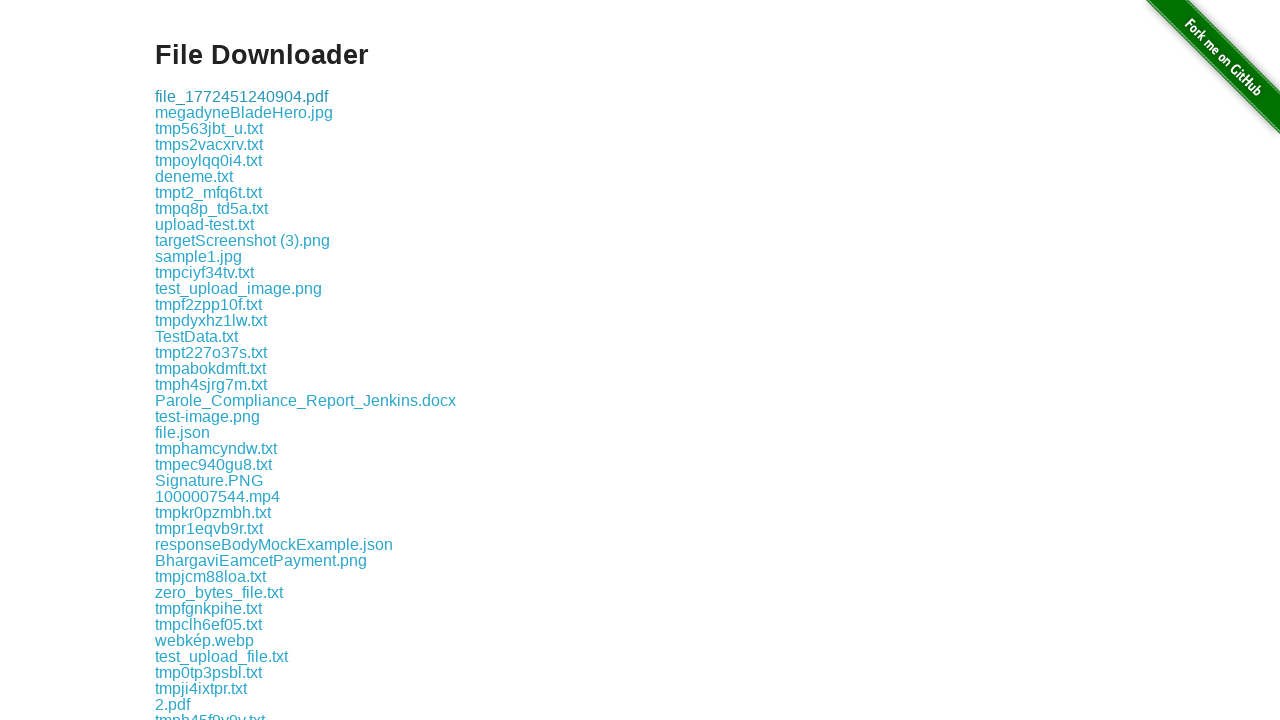

Waited for download to initiate
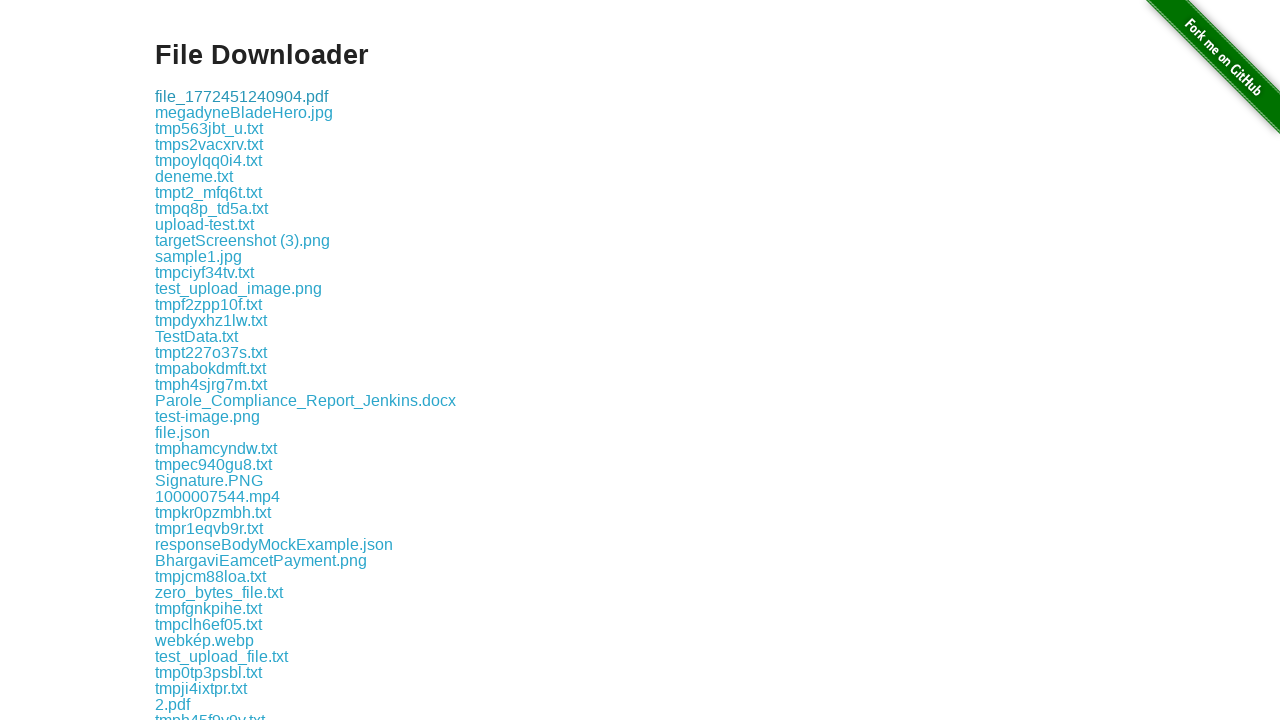

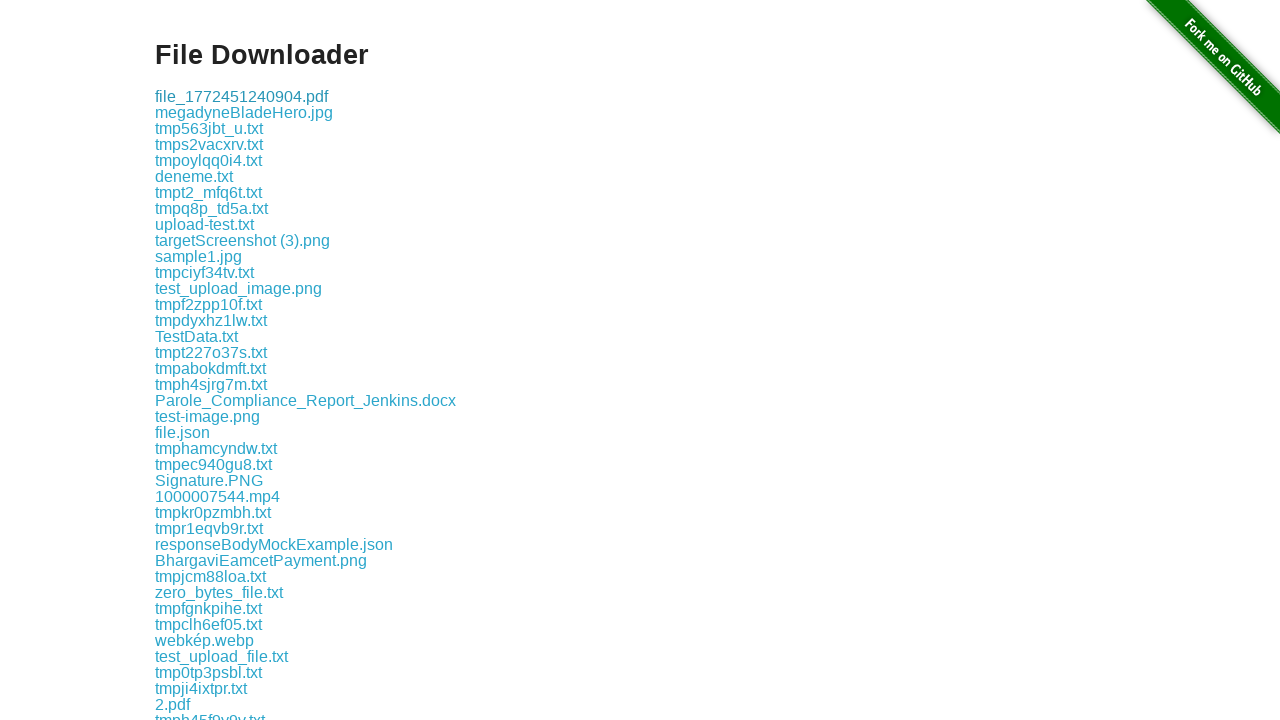